Tests that the currently applied filter is highlighted with selected class

Starting URL: https://demo.playwright.dev/todomvc

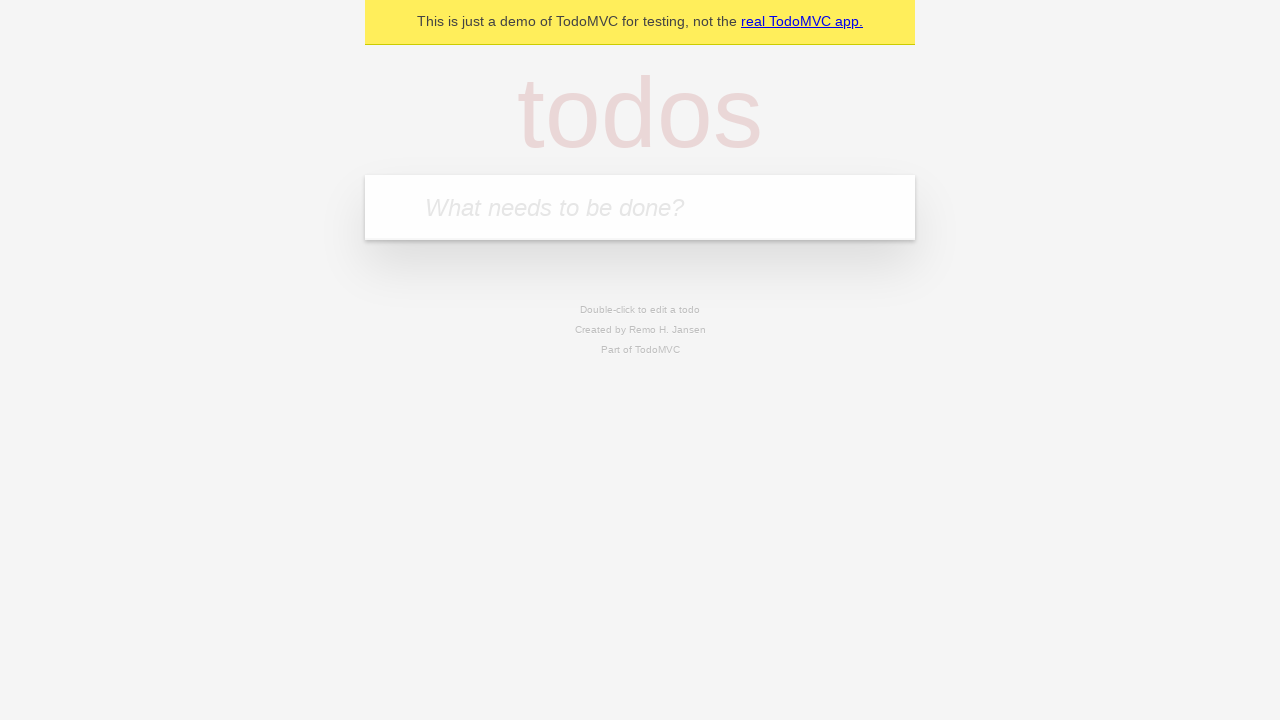

Filled todo input with 'buy some cheese' on internal:attr=[placeholder="What needs to be done?"i]
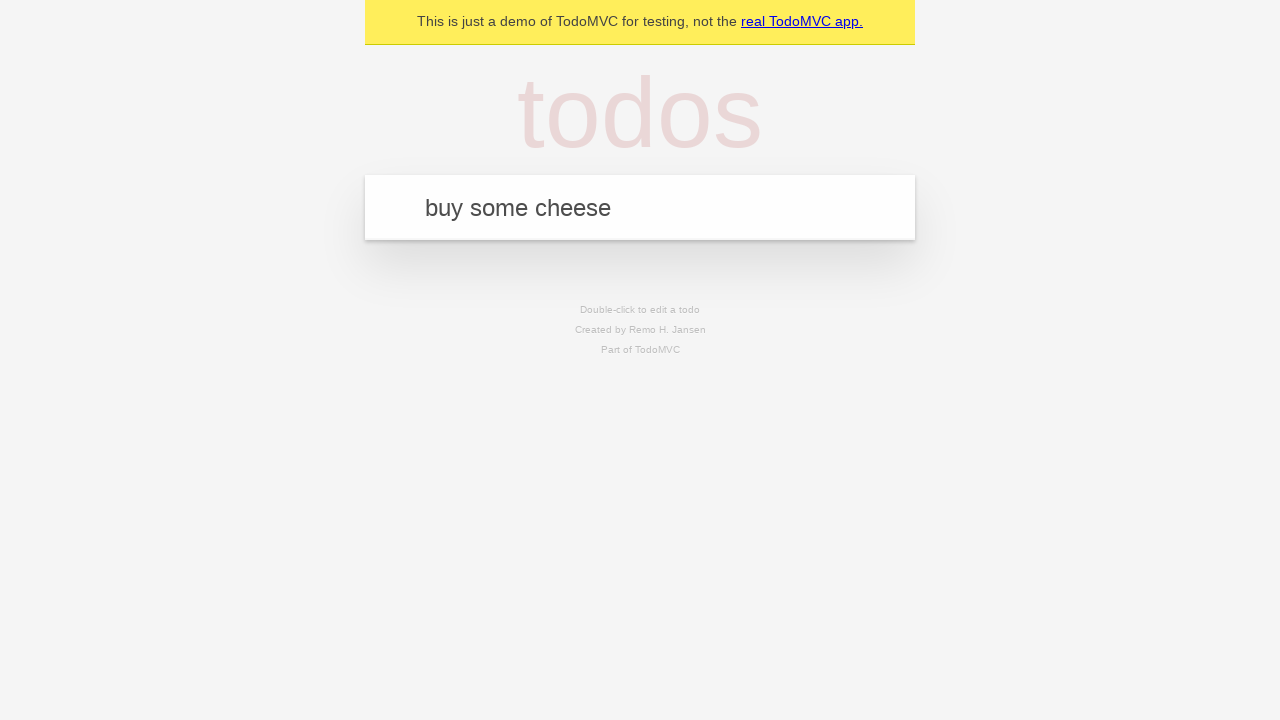

Pressed Enter to create todo 'buy some cheese' on internal:attr=[placeholder="What needs to be done?"i]
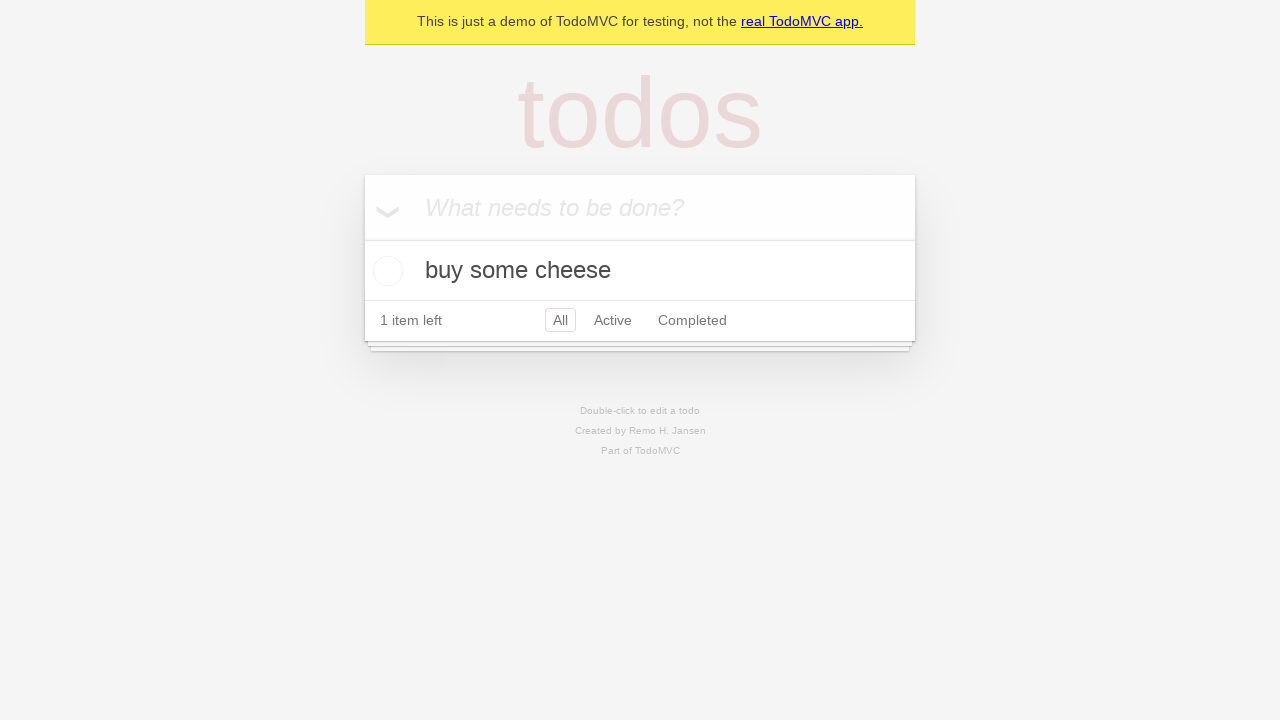

Filled todo input with 'feed the cat' on internal:attr=[placeholder="What needs to be done?"i]
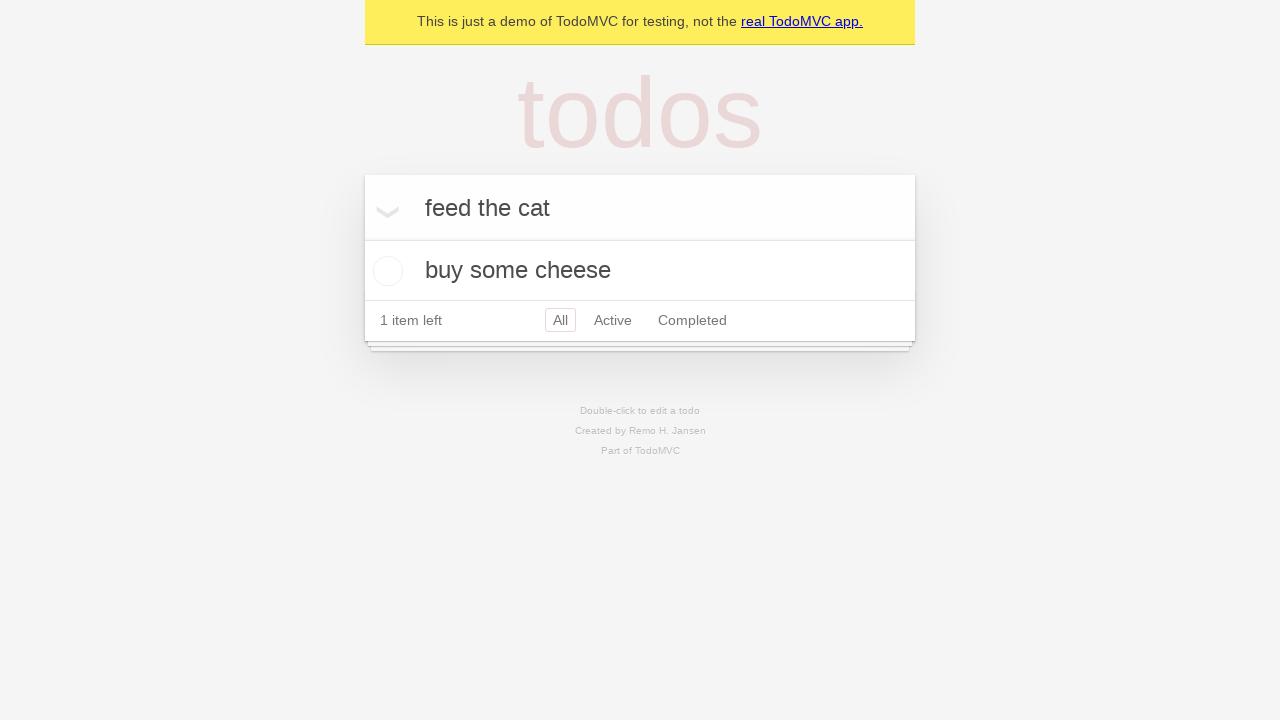

Pressed Enter to create todo 'feed the cat' on internal:attr=[placeholder="What needs to be done?"i]
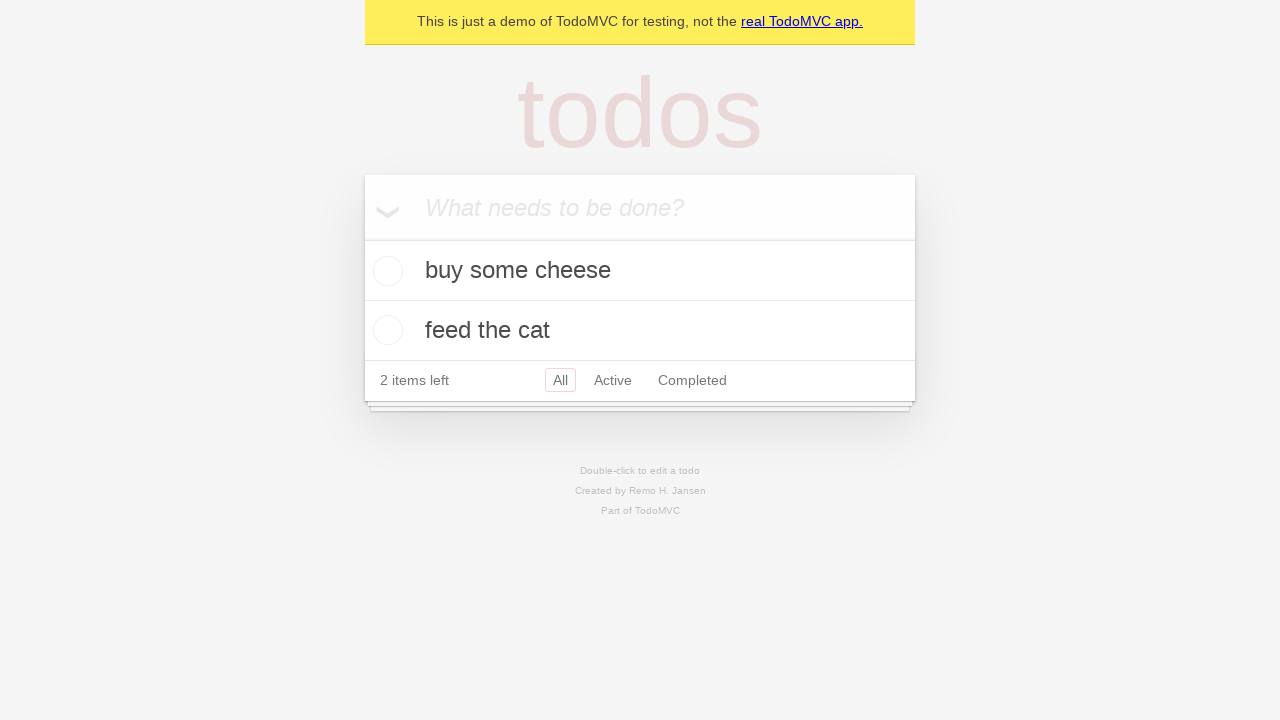

Filled todo input with 'book a doctors appointment' on internal:attr=[placeholder="What needs to be done?"i]
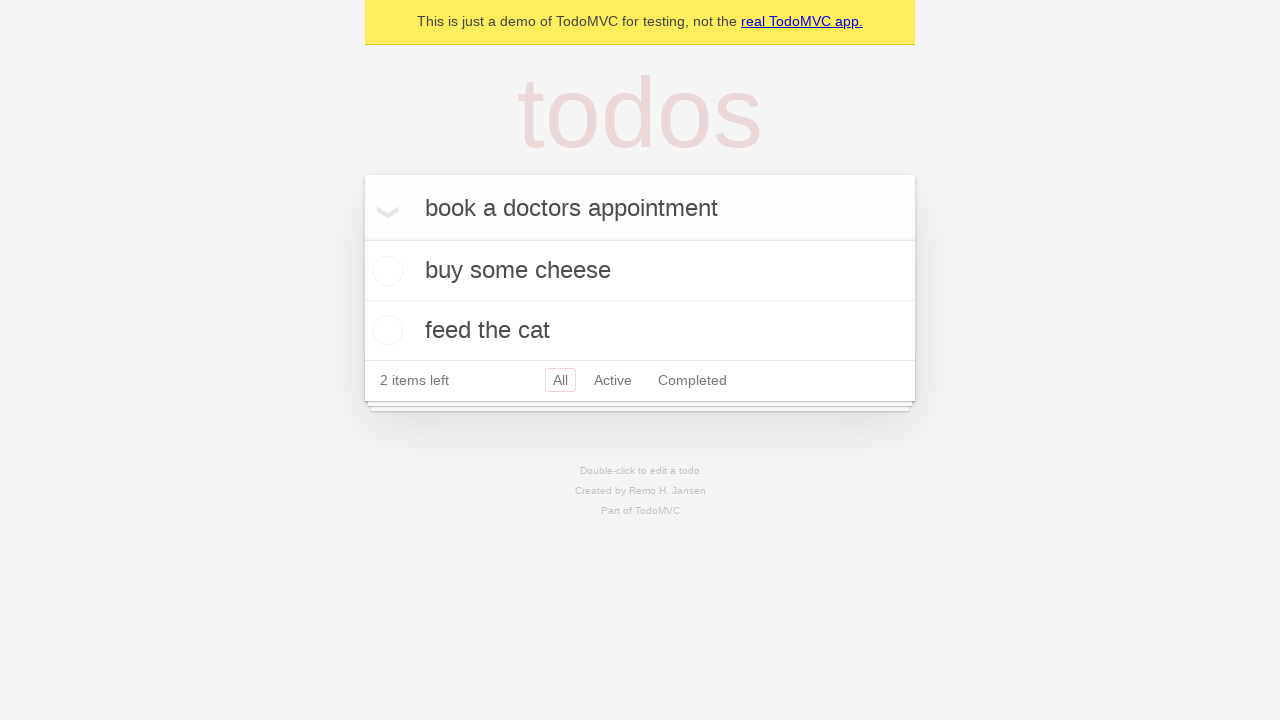

Pressed Enter to create todo 'book a doctors appointment' on internal:attr=[placeholder="What needs to be done?"i]
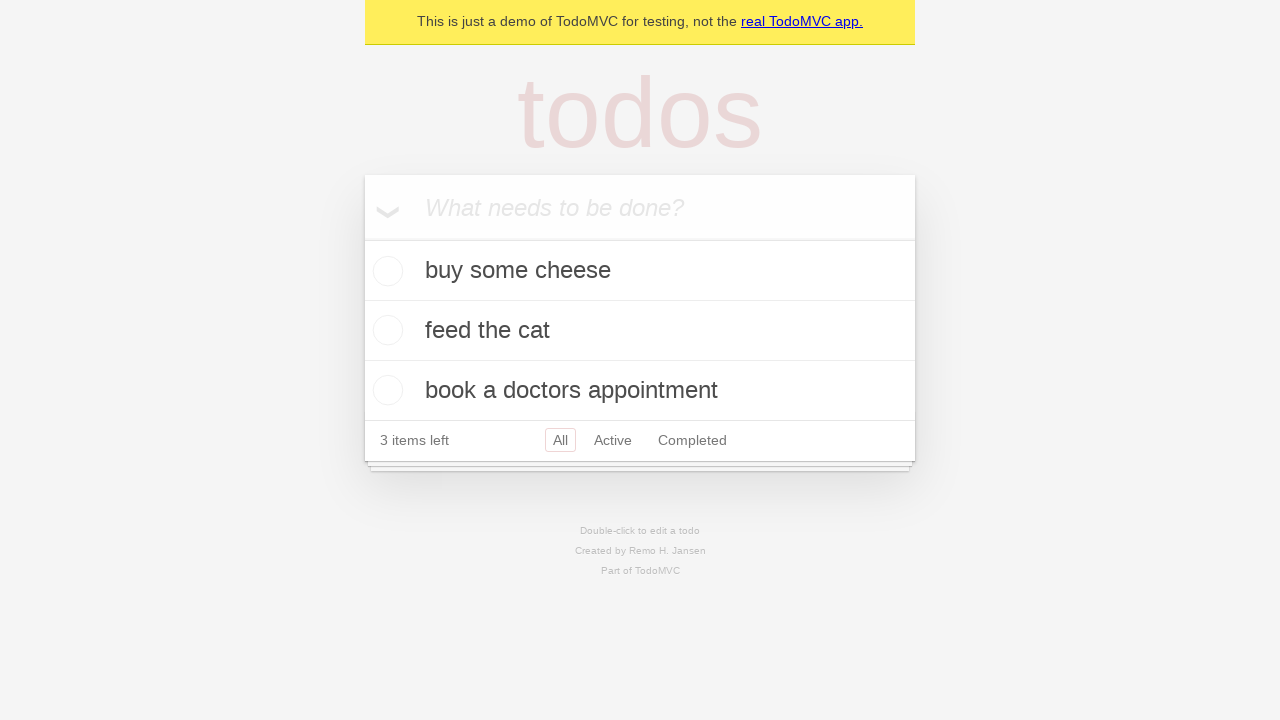

Clicked Active filter link at (613, 440) on internal:role=link[name="Active"i]
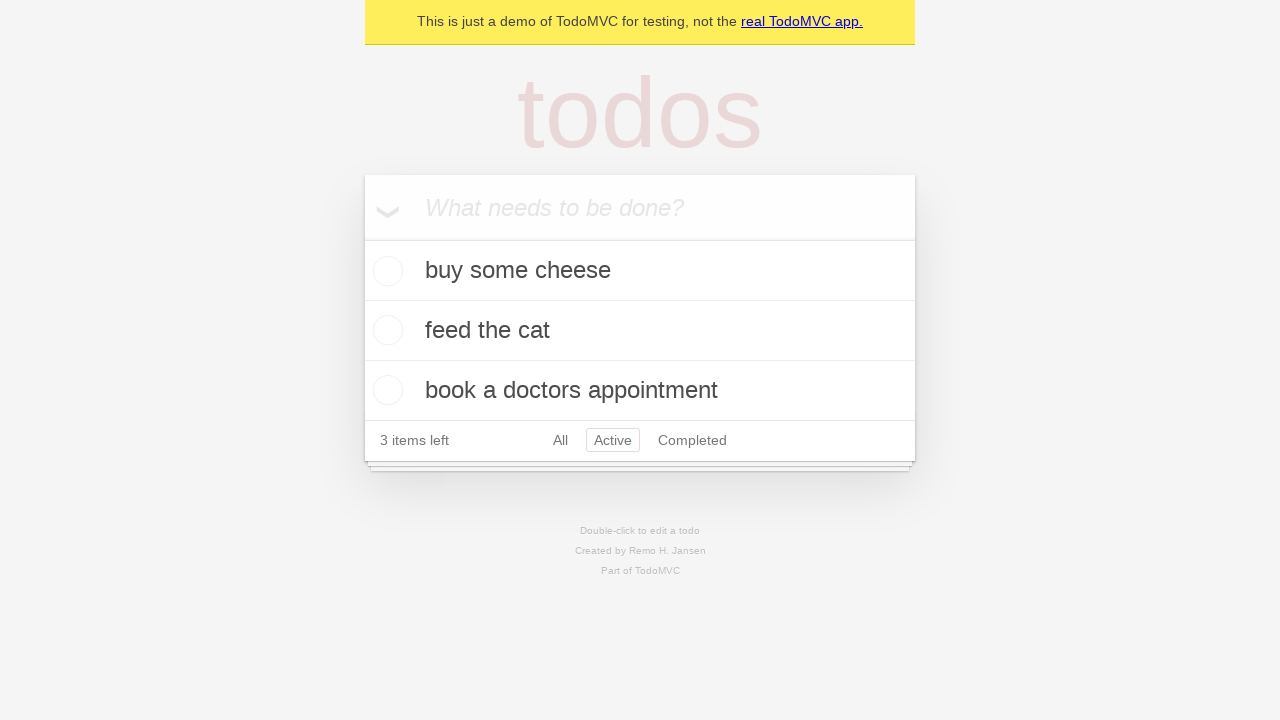

Clicked Completed filter link at (692, 440) on internal:role=link[name="Completed"i]
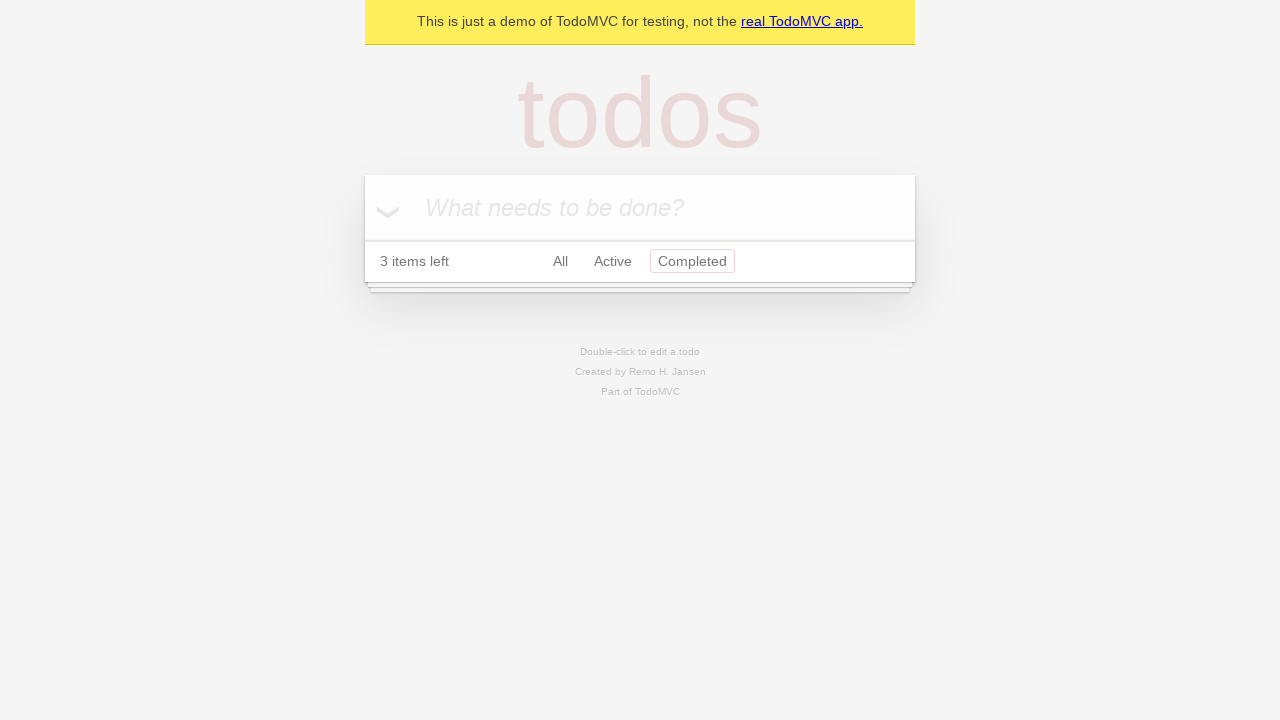

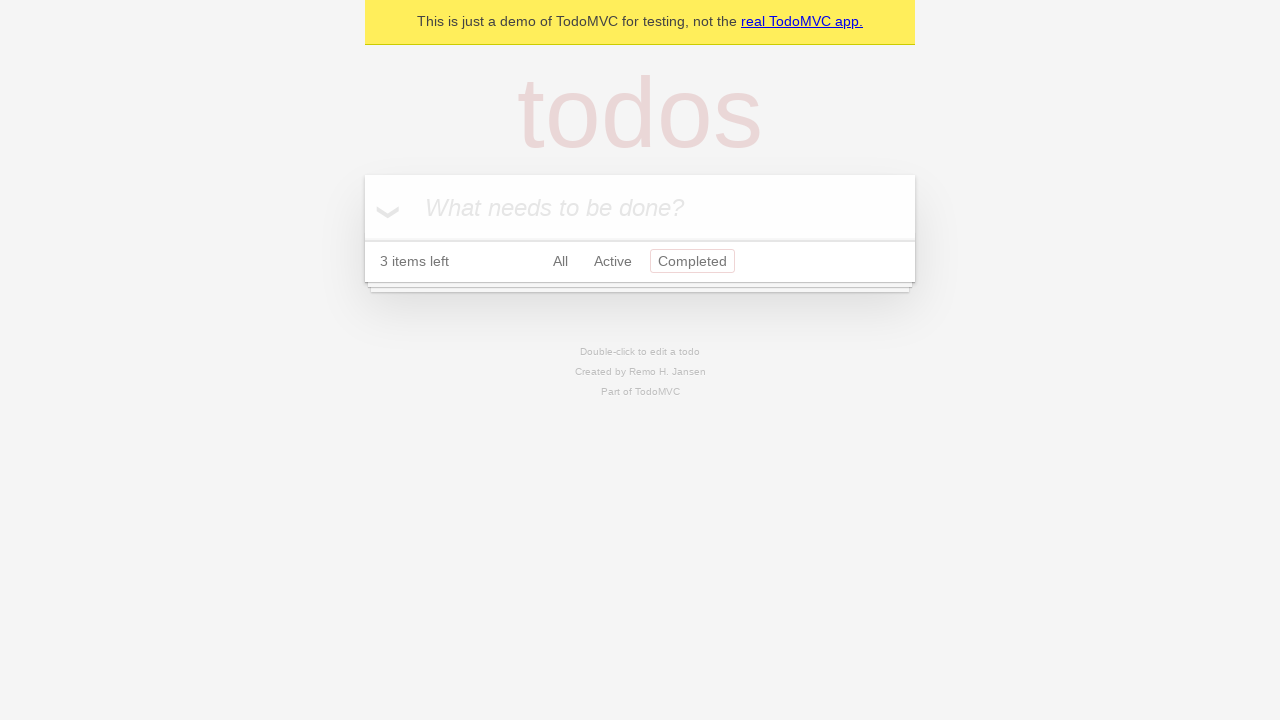